Tests slider functionality by dragging the slider handle and verifying that the displayed value changes accordingly

Starting URL: https://demoqa.com/slider

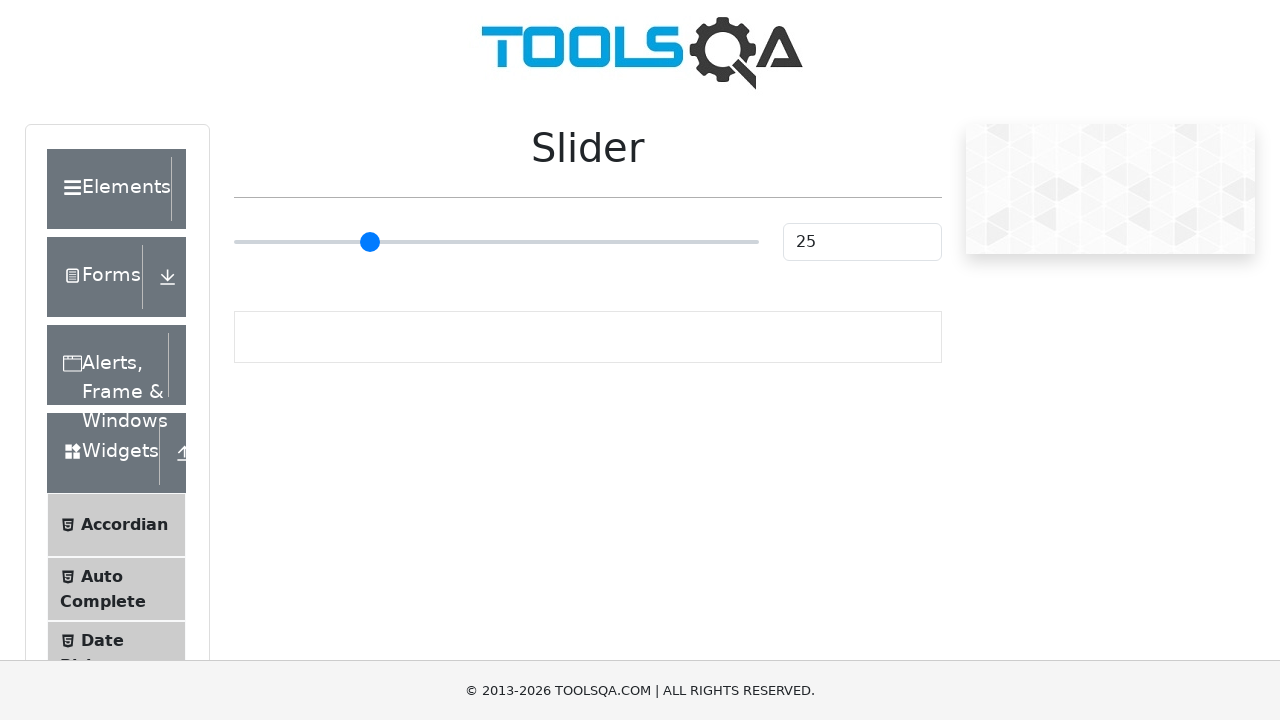

Located slider element
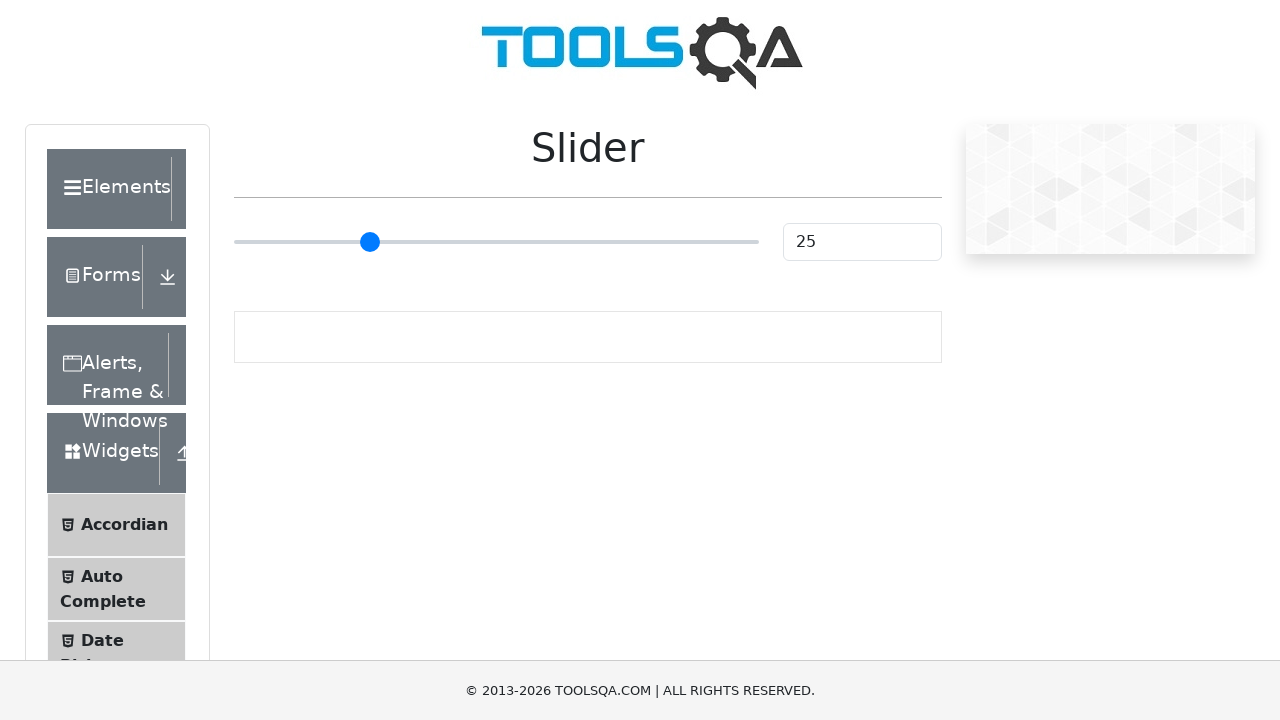

Located slider value display element
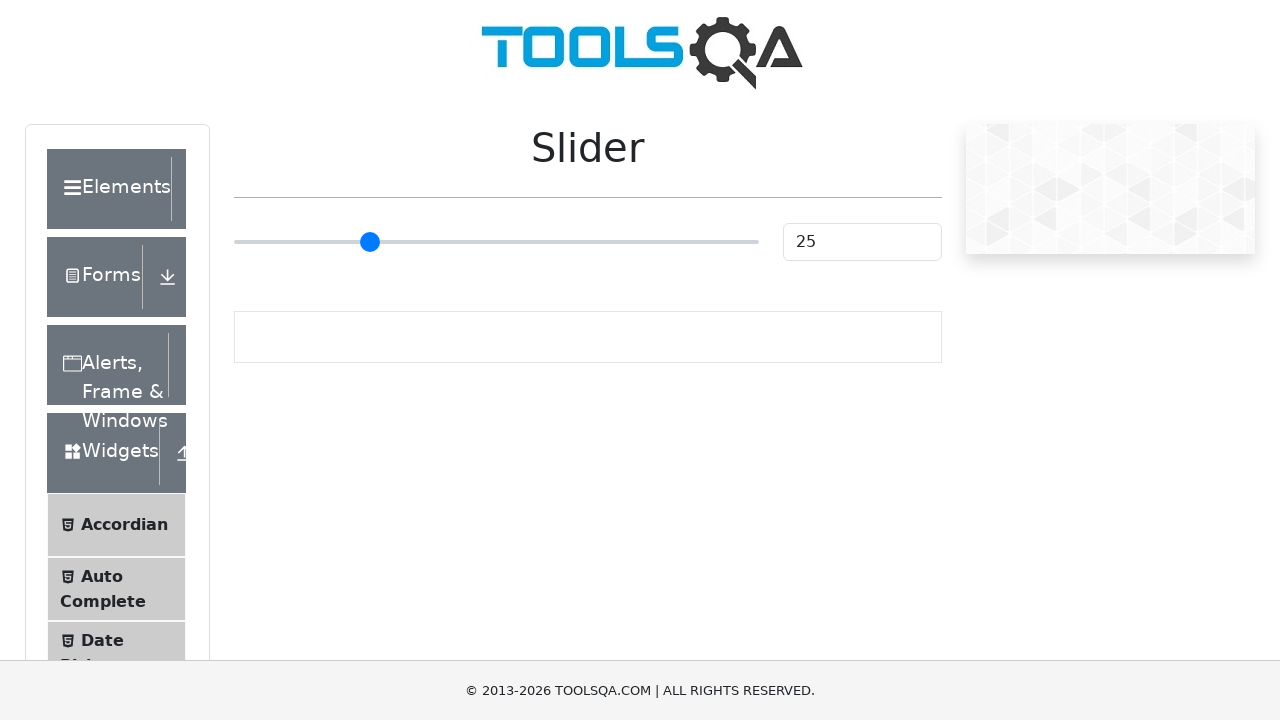

Retrieved initial slider value: 25
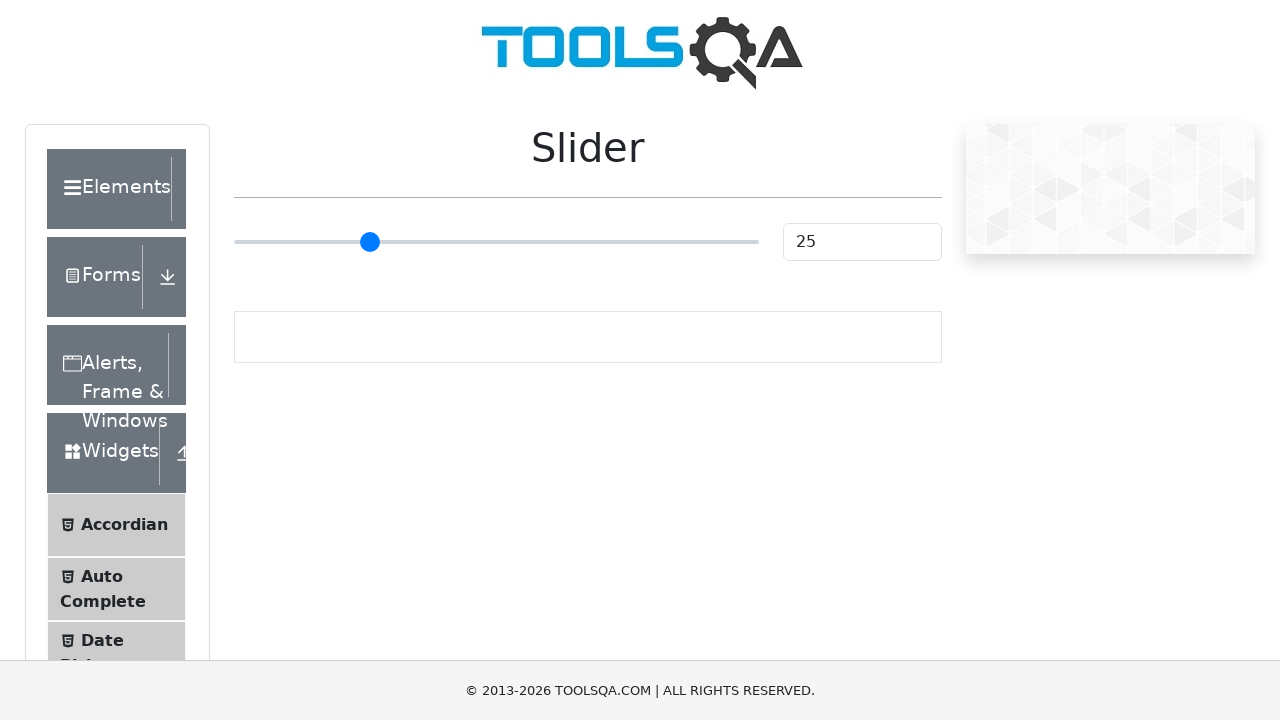

Retrieved slider bounding box for drag calculation
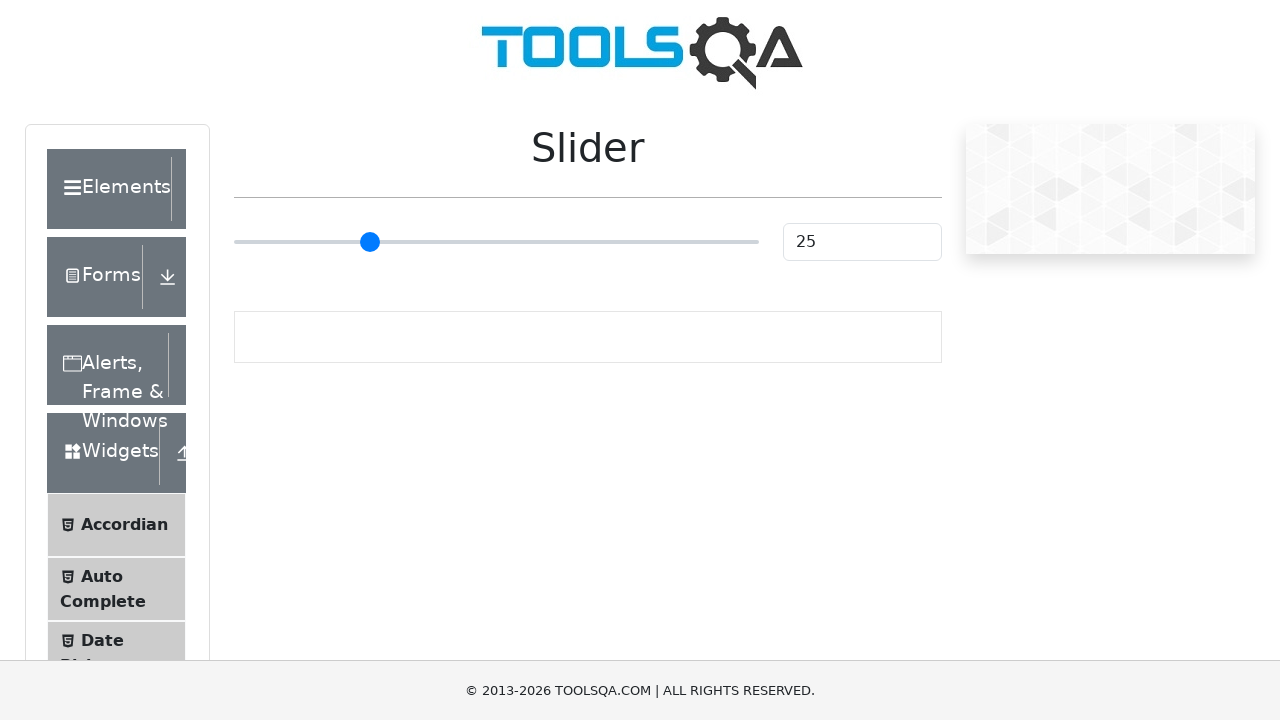

Moved mouse to slider center position at (496, 242)
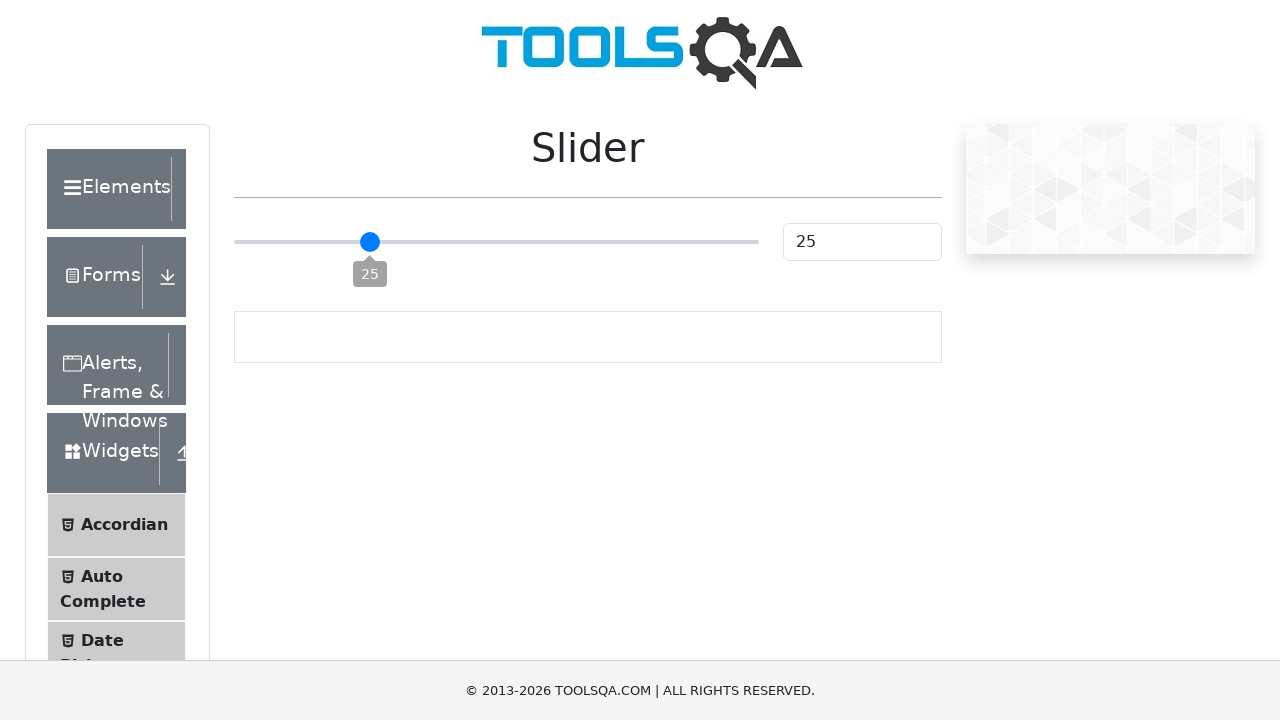

Pressed mouse button down on slider at (496, 242)
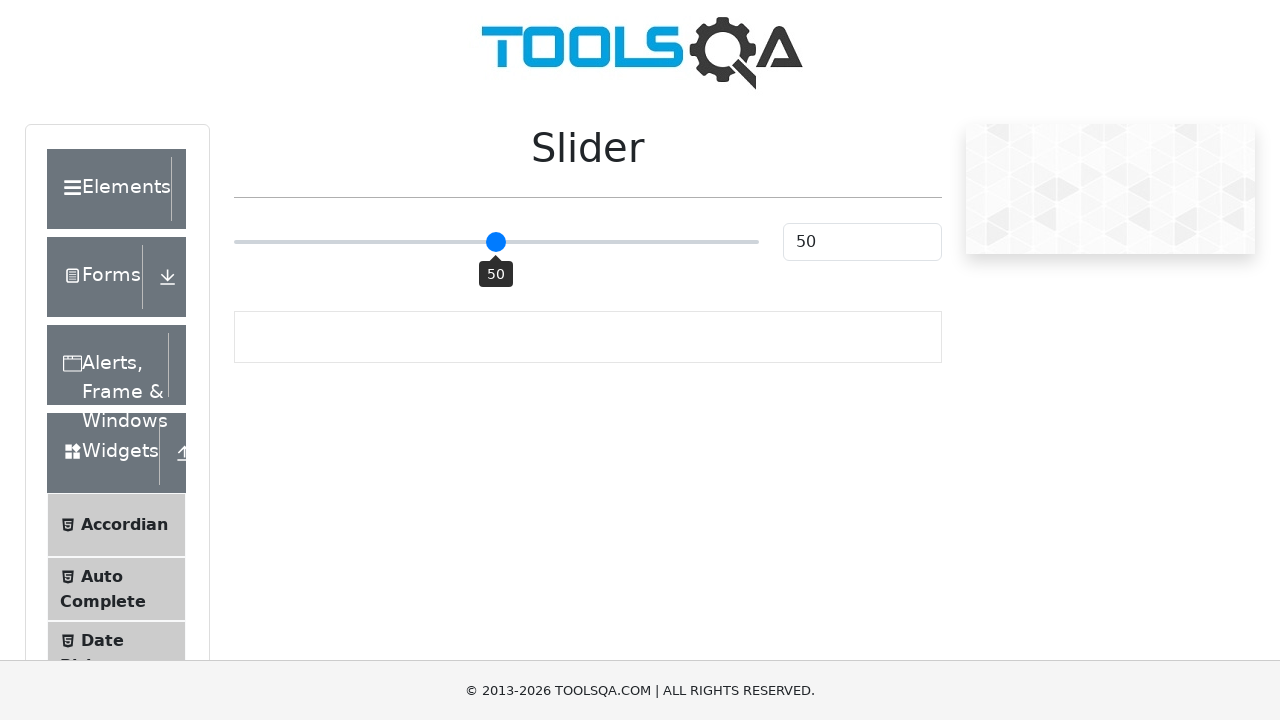

Dragged slider 50 pixels to the right at (546, 242)
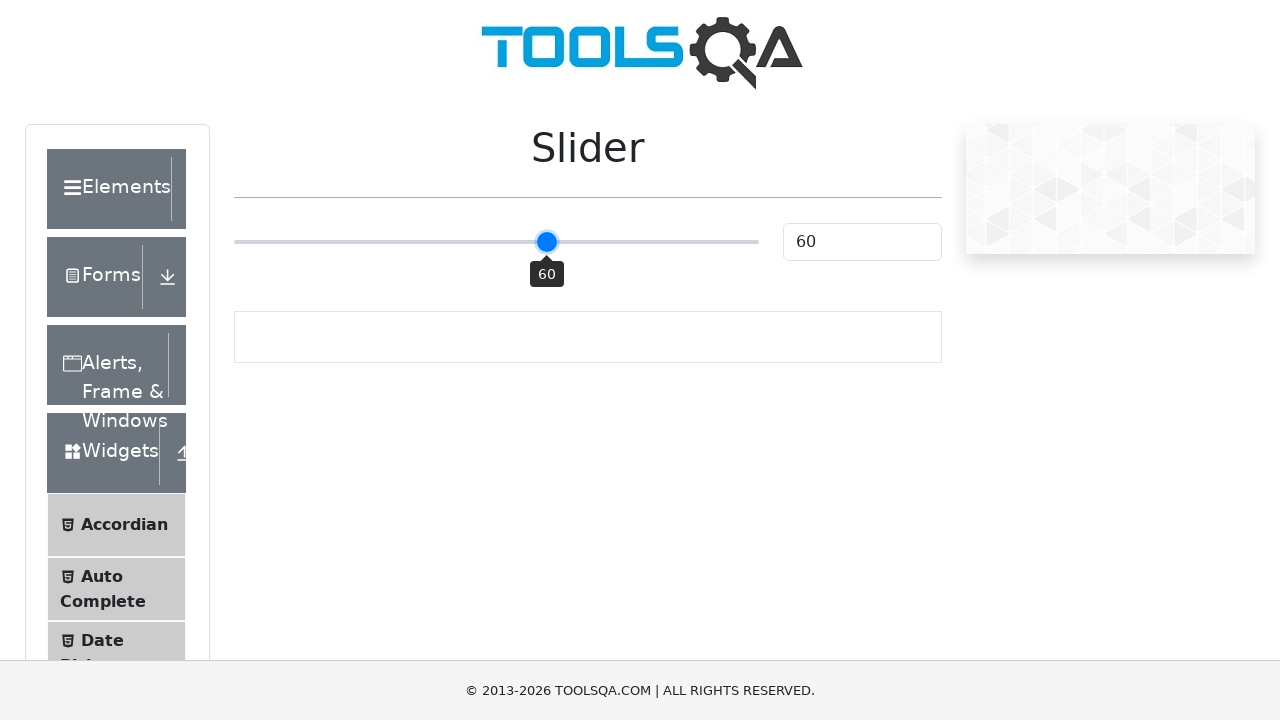

Released mouse button to complete slider drag at (546, 242)
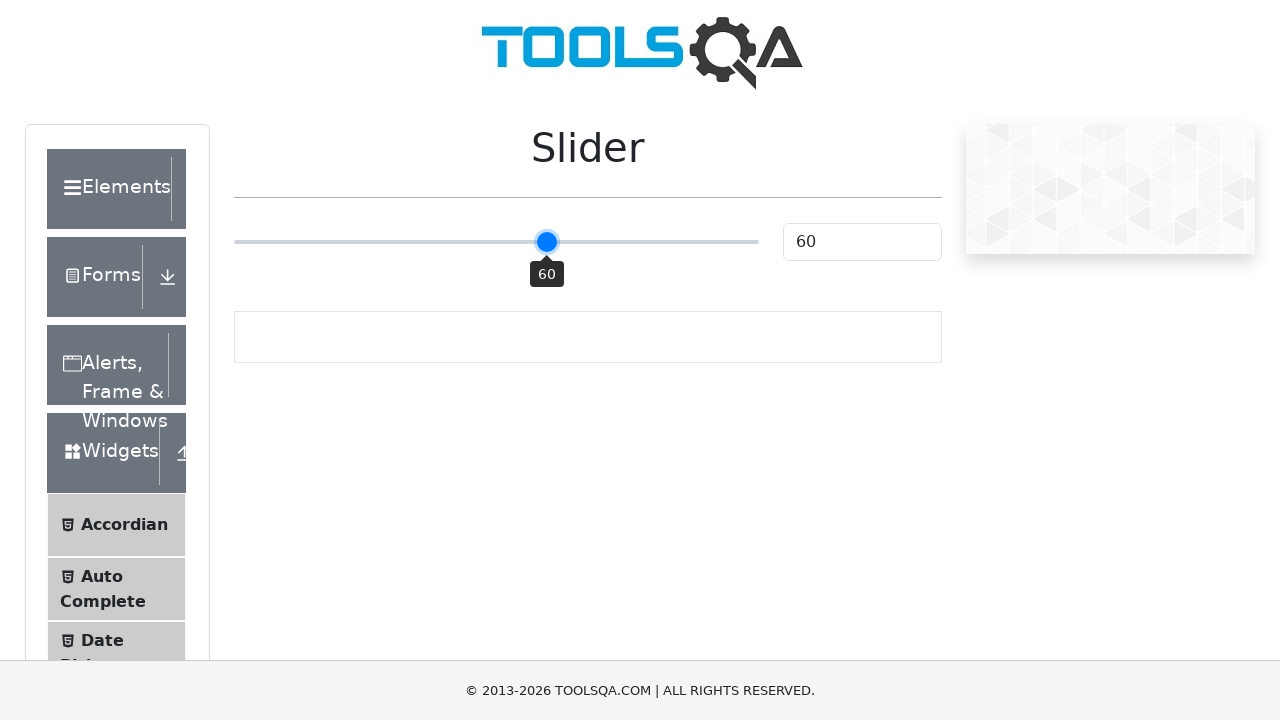

Retrieved final slider value: 60 (changed from 25)
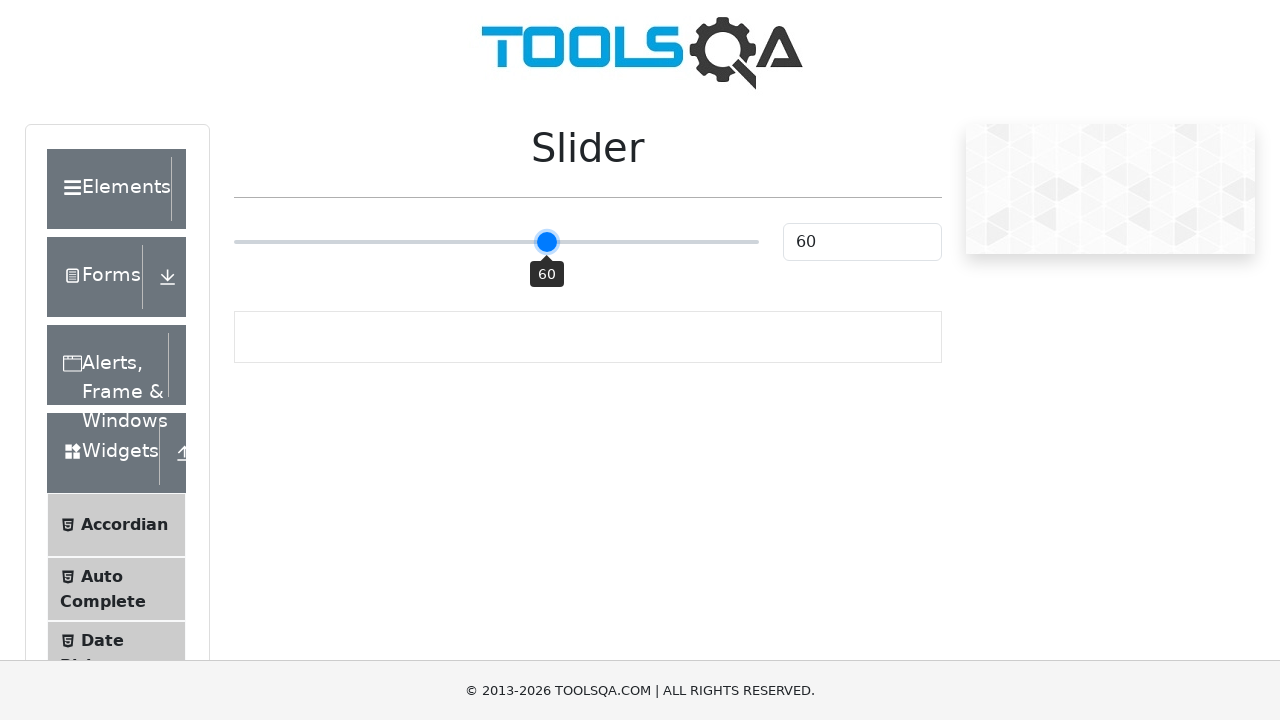

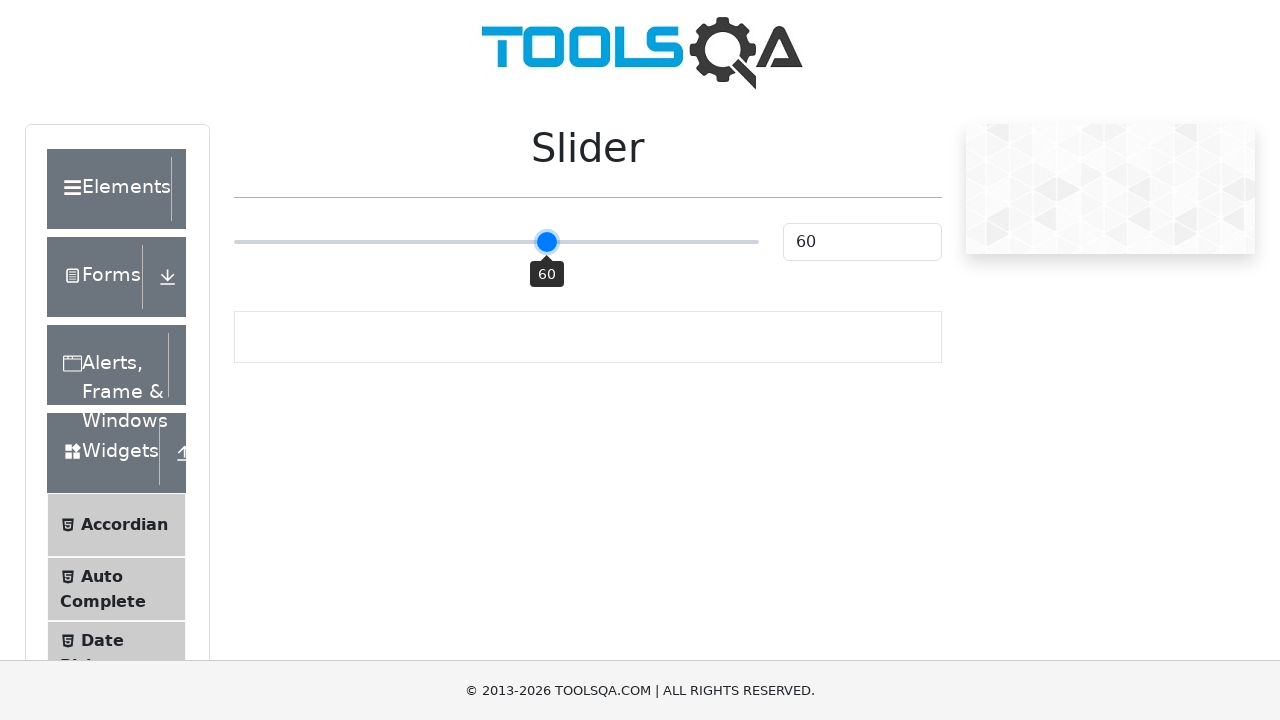